Tests that clicking "Clear completed" removes all completed items from the list.

Starting URL: https://demo.playwright.dev/todomvc

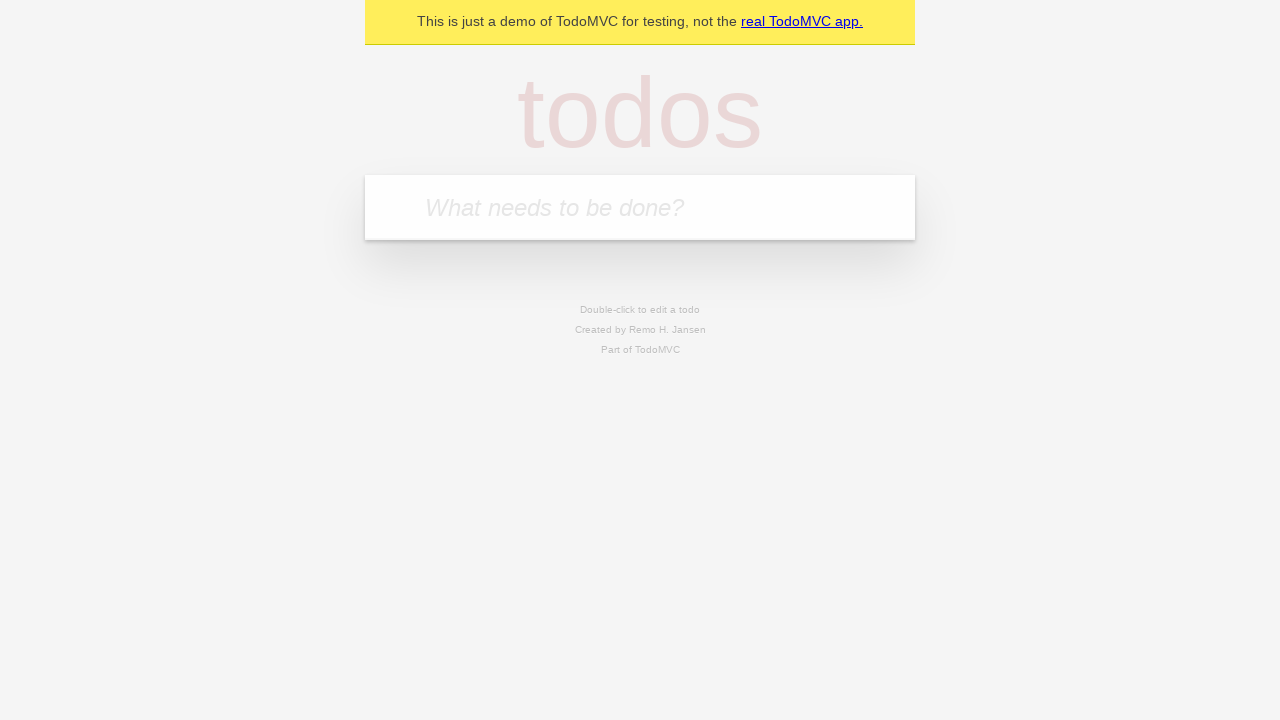

Filled todo input with 'buy some cheese' on internal:attr=[placeholder="What needs to be done?"i]
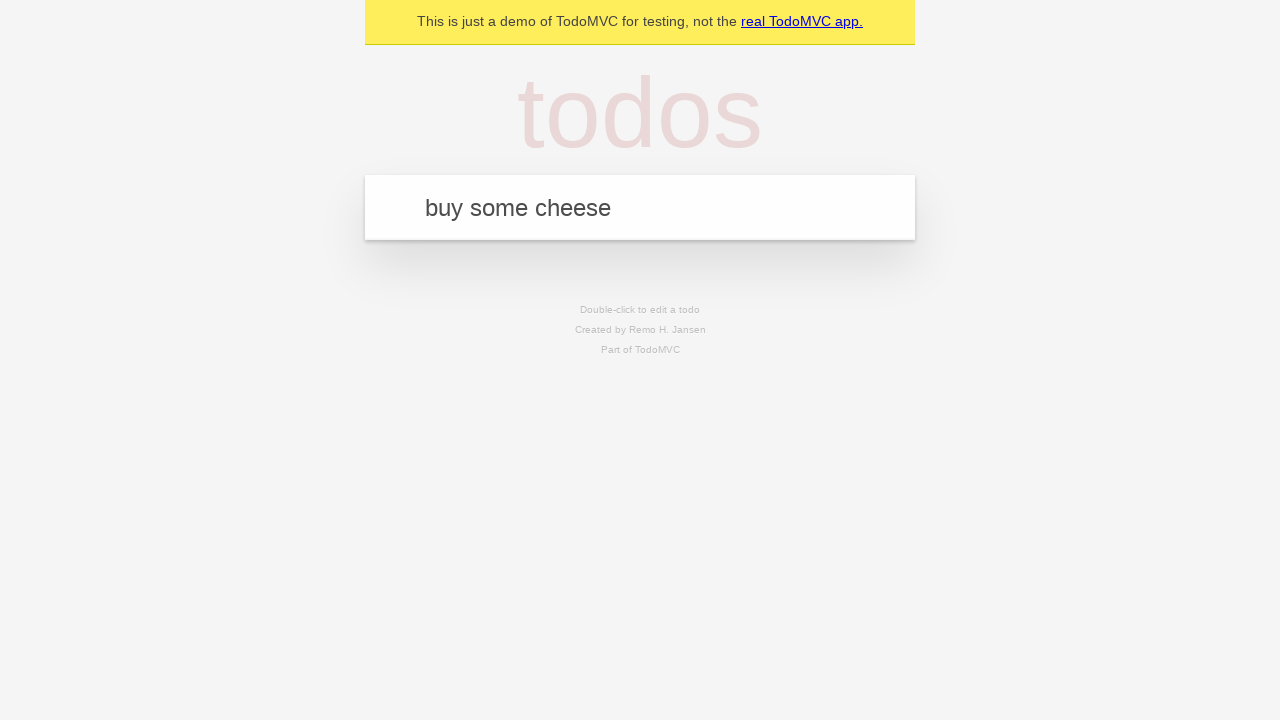

Pressed Enter to create first todo item on internal:attr=[placeholder="What needs to be done?"i]
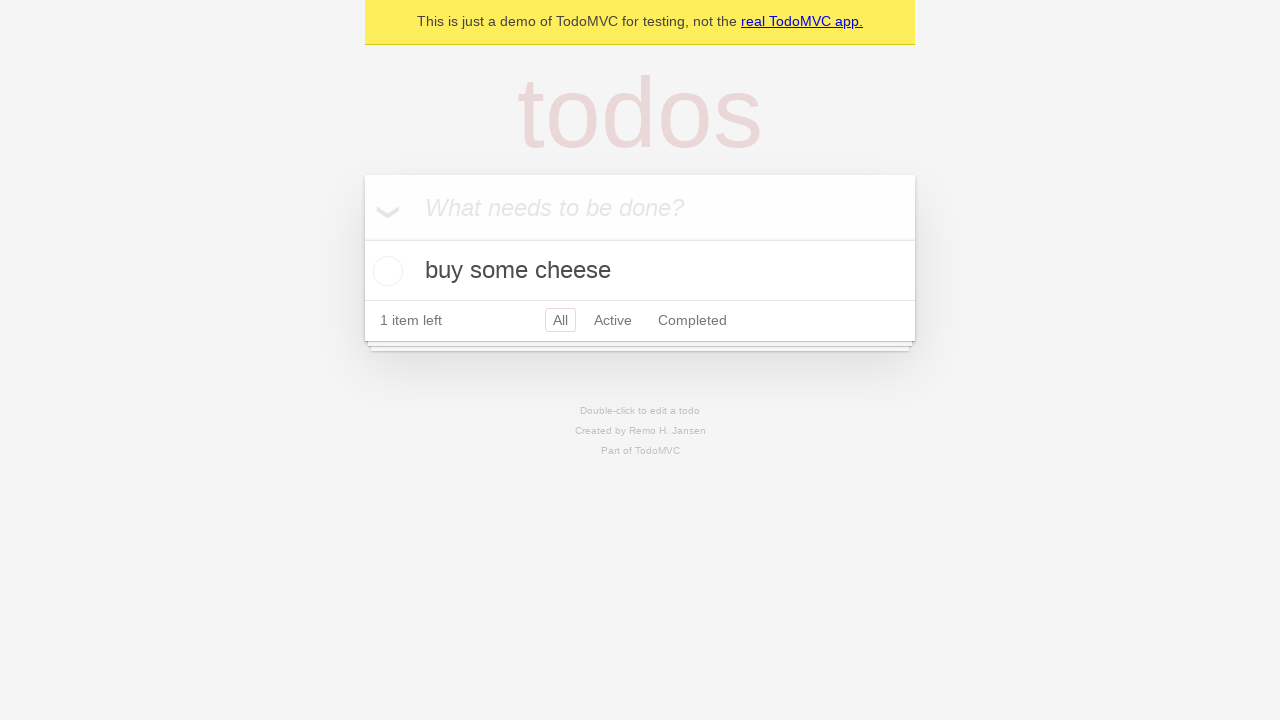

Filled todo input with 'feed the cat' on internal:attr=[placeholder="What needs to be done?"i]
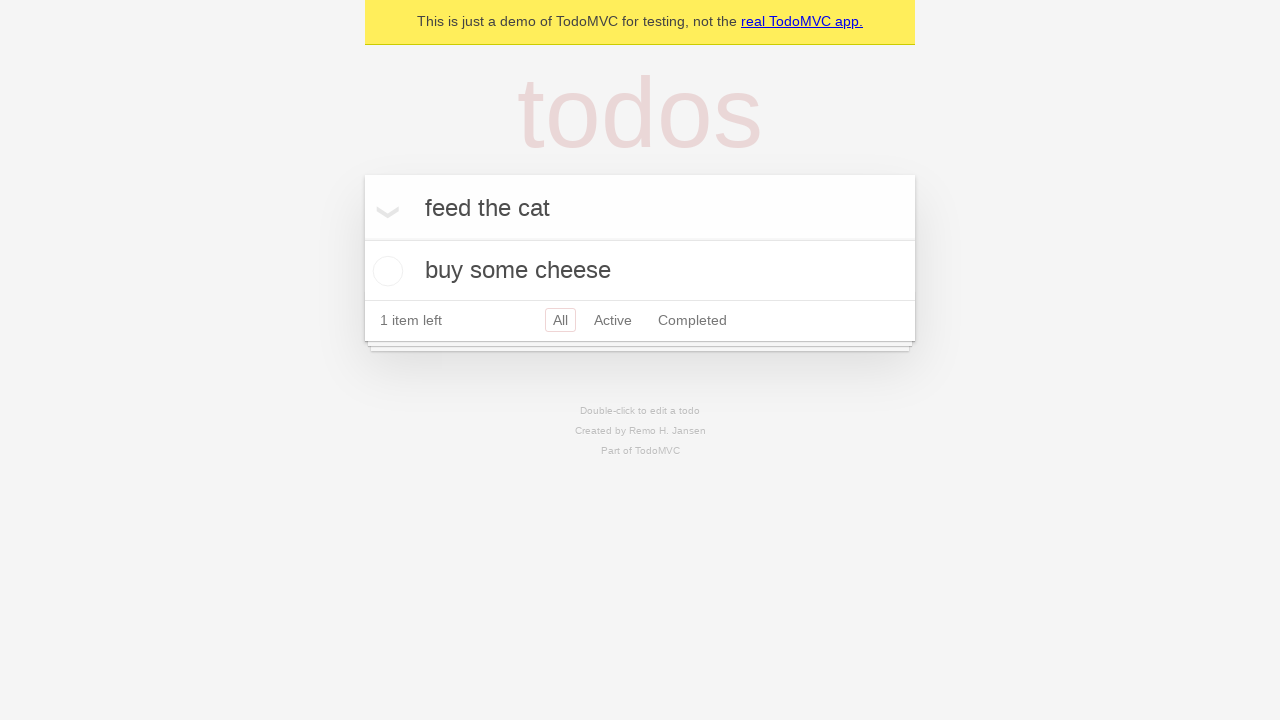

Pressed Enter to create second todo item on internal:attr=[placeholder="What needs to be done?"i]
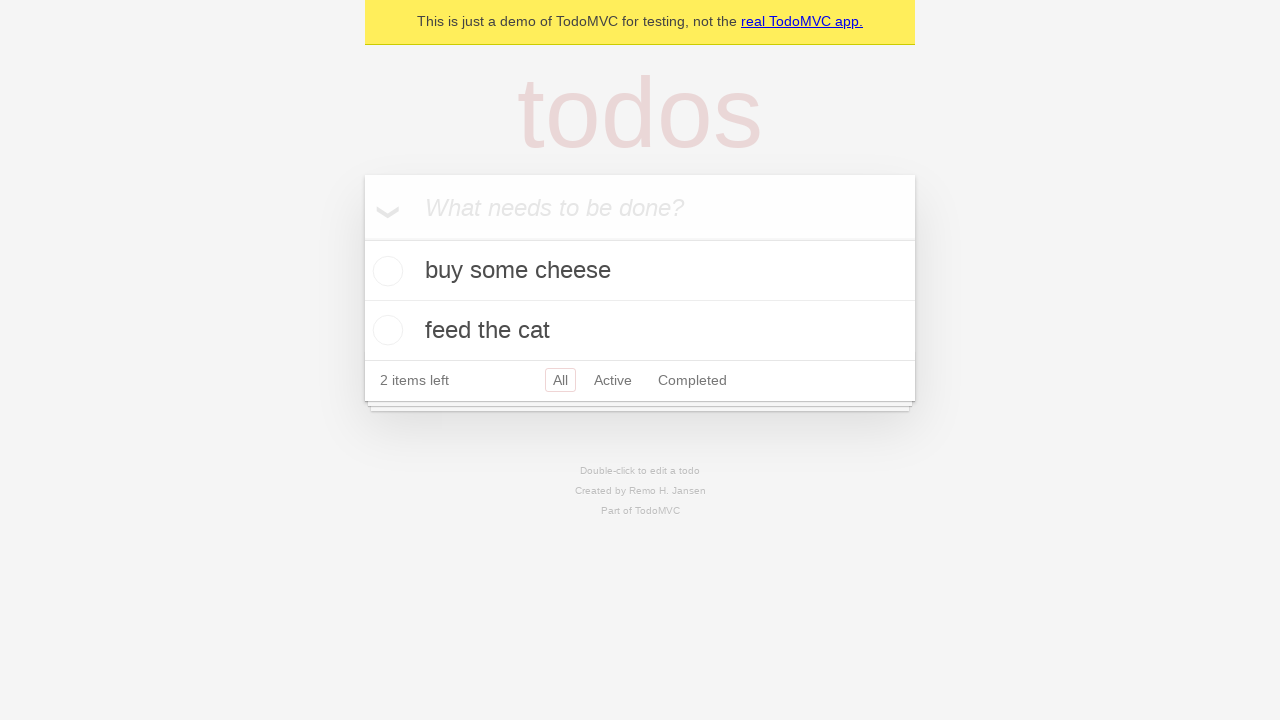

Filled todo input with 'book a doctors appointment' on internal:attr=[placeholder="What needs to be done?"i]
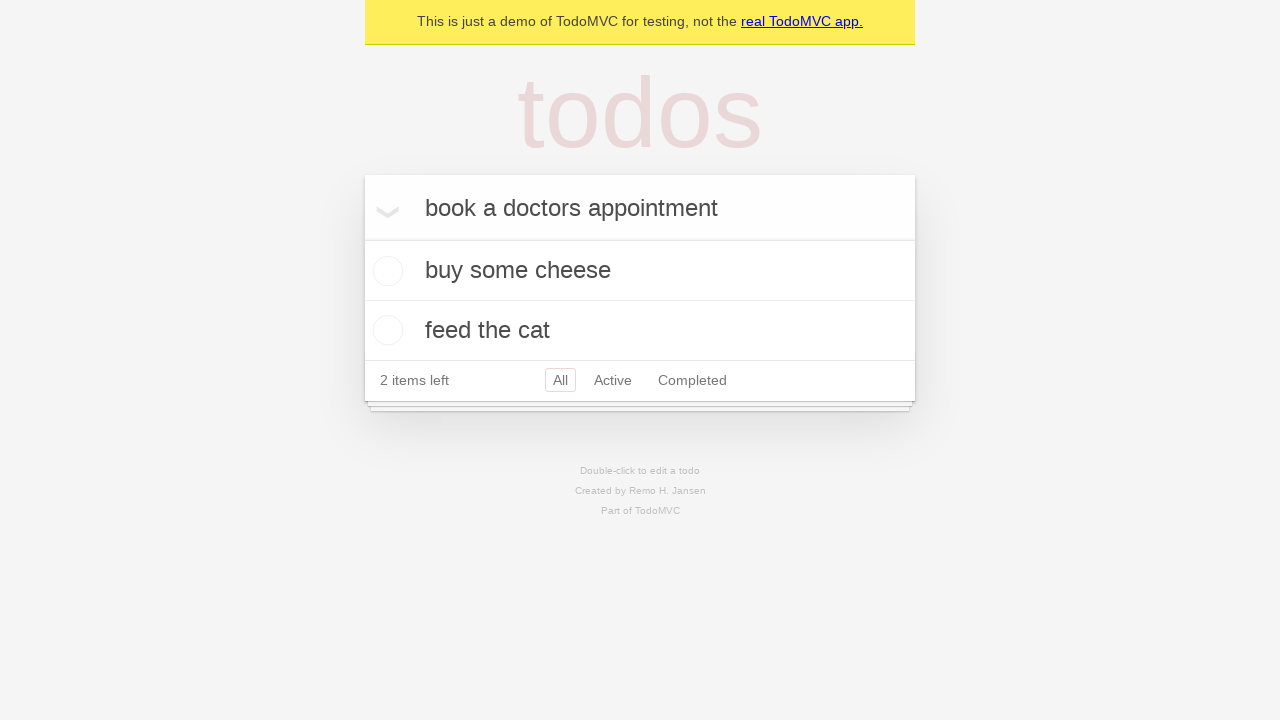

Pressed Enter to create third todo item on internal:attr=[placeholder="What needs to be done?"i]
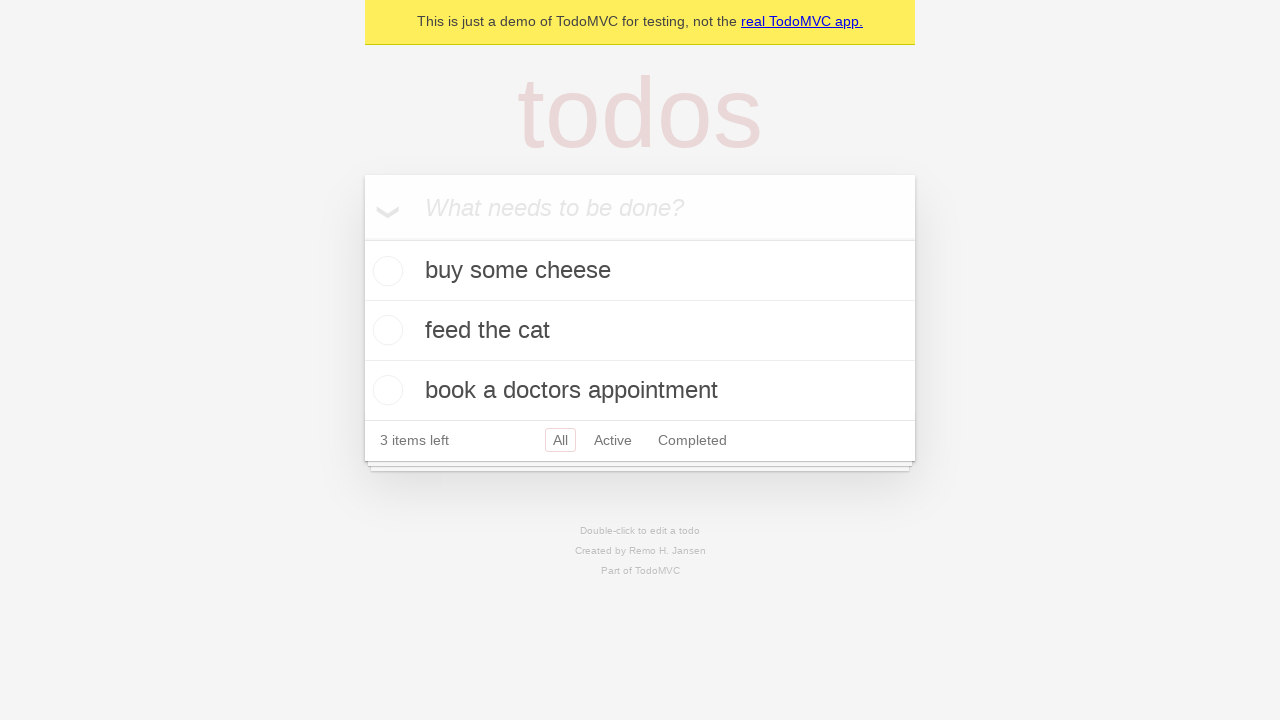

Waited for all 3 todo items to be created
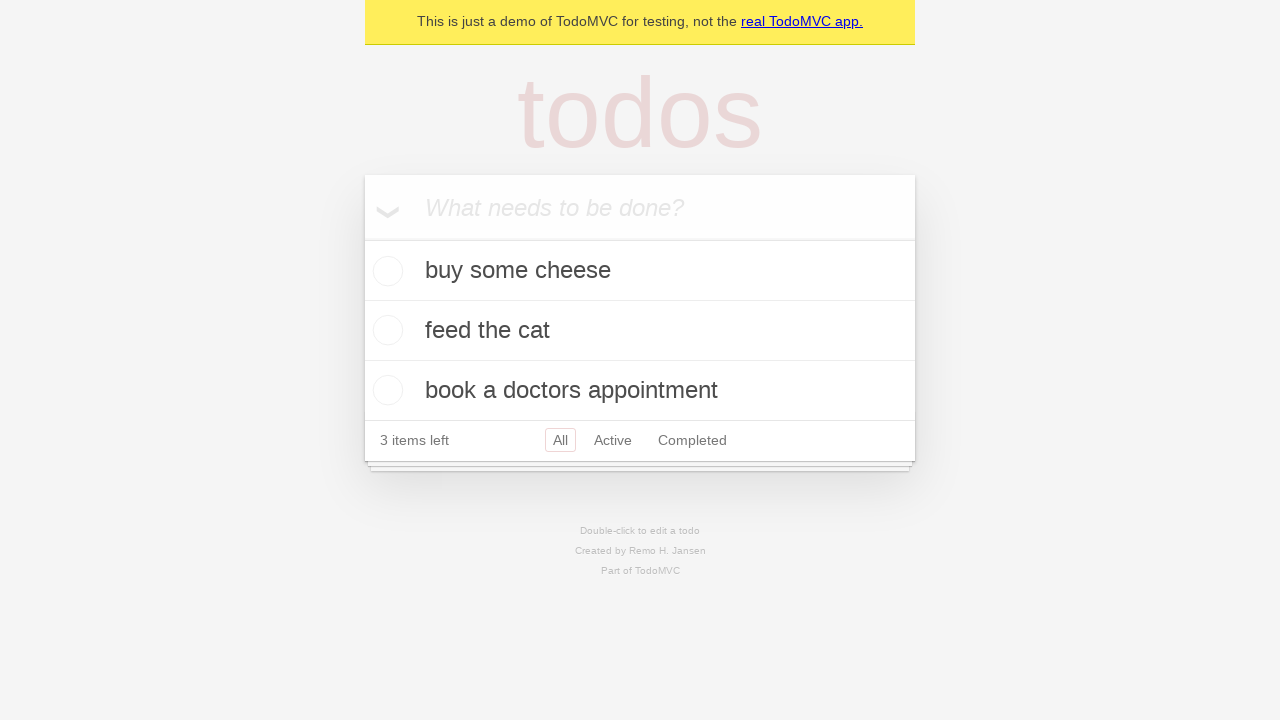

Checked the second todo item to mark it as completed at (385, 330) on internal:testid=[data-testid="todo-item"s] >> nth=1 >> internal:role=checkbox
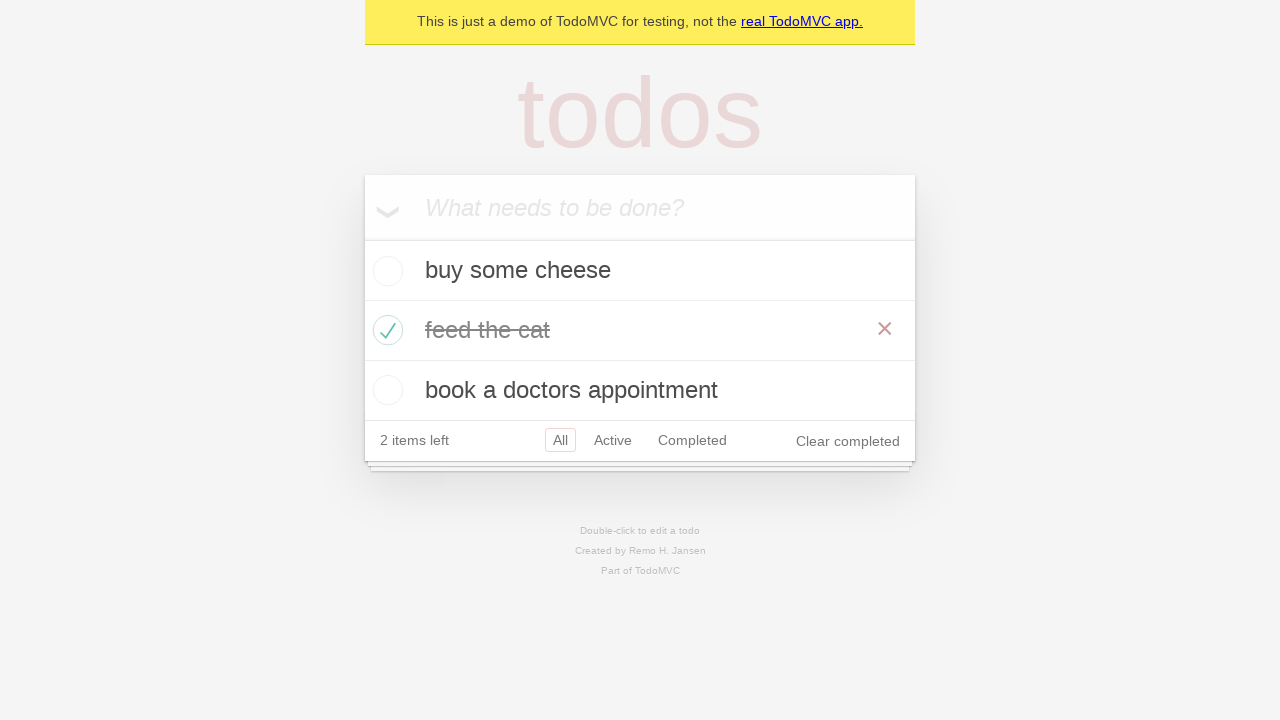

Clicked 'Clear completed' button to remove completed items at (848, 441) on internal:role=button[name="Clear completed"i]
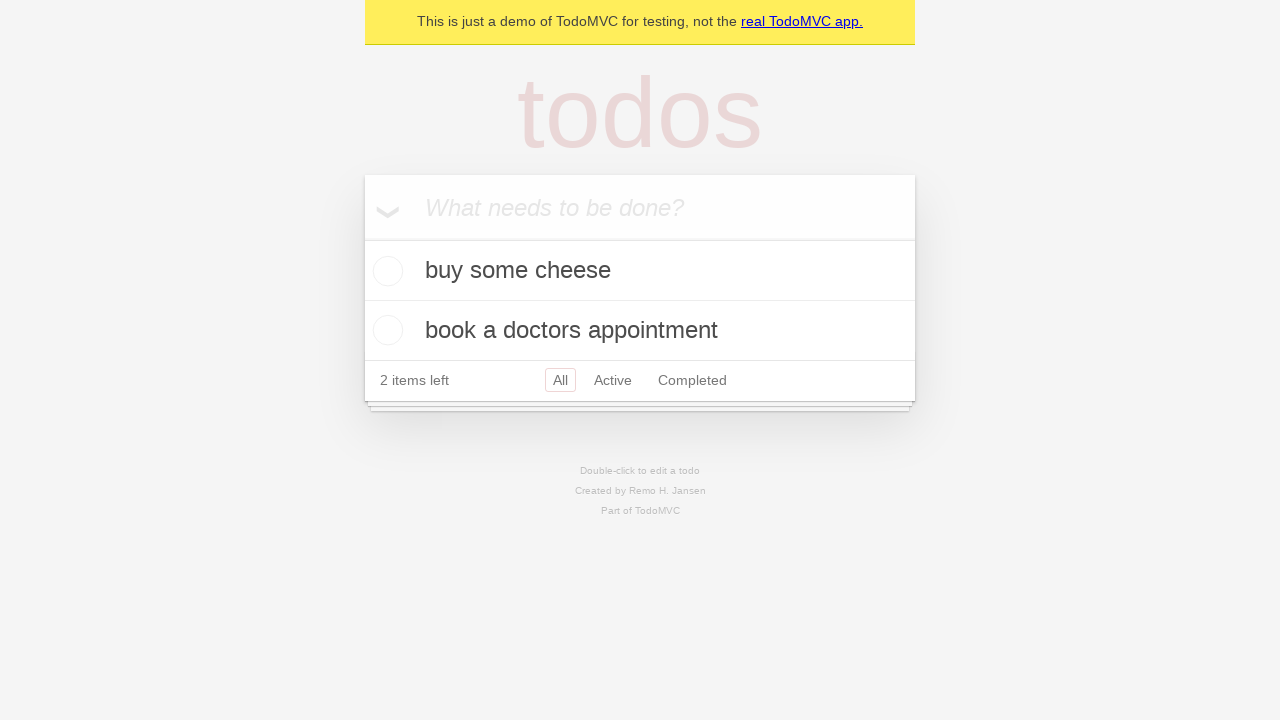

Verified that completed item was removed, leaving 2 items in the list
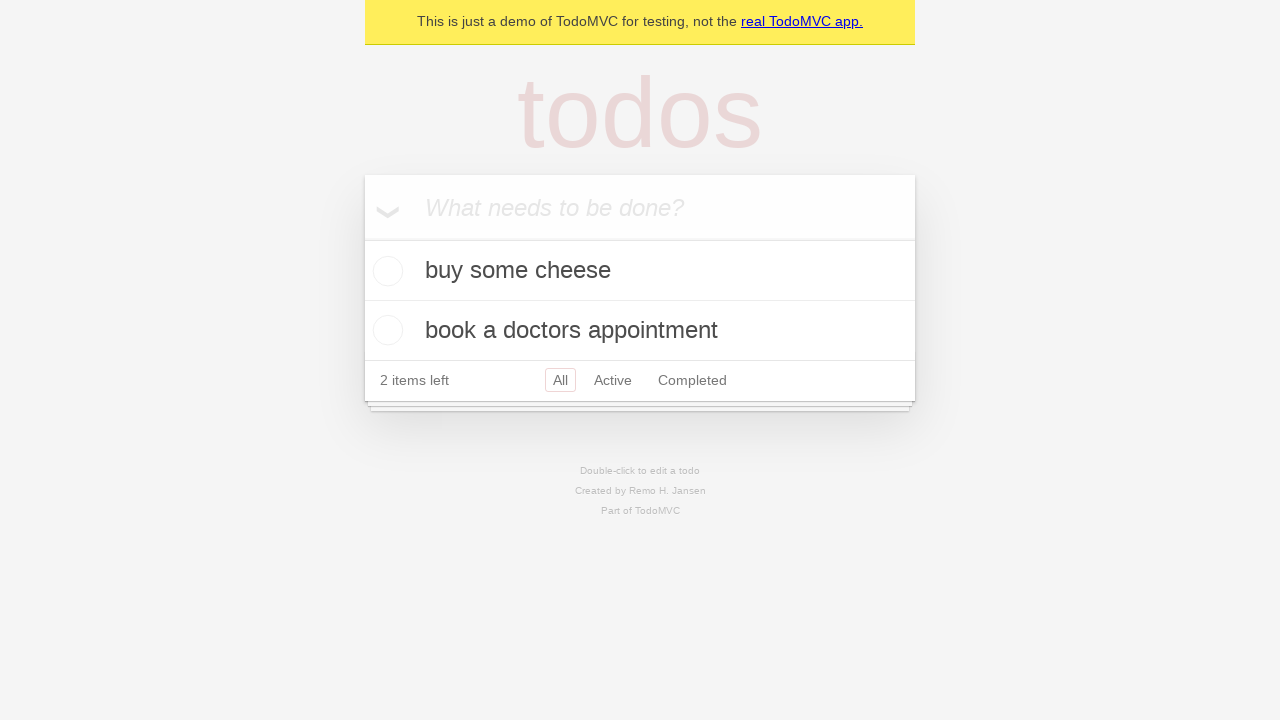

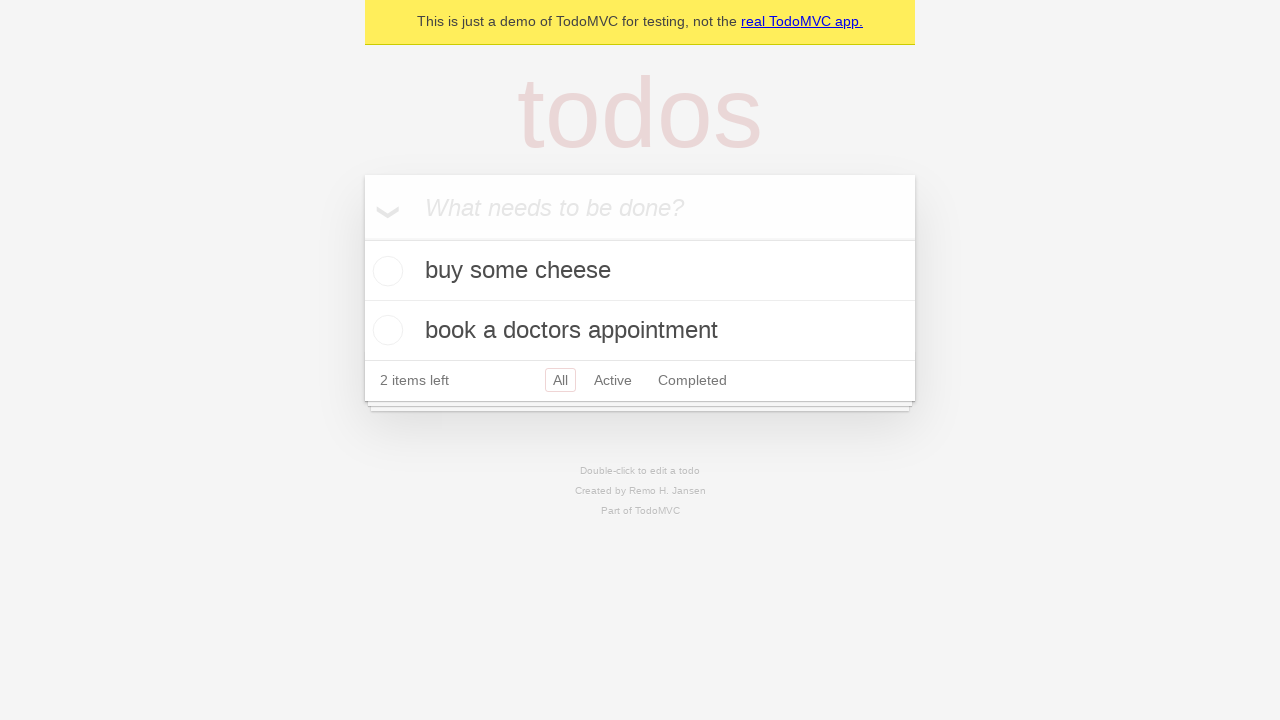